Tests drag and drop functionality by dragging an element with id 'angular' to a drop area

Starting URL: http://demo.automationtesting.in/Static.html

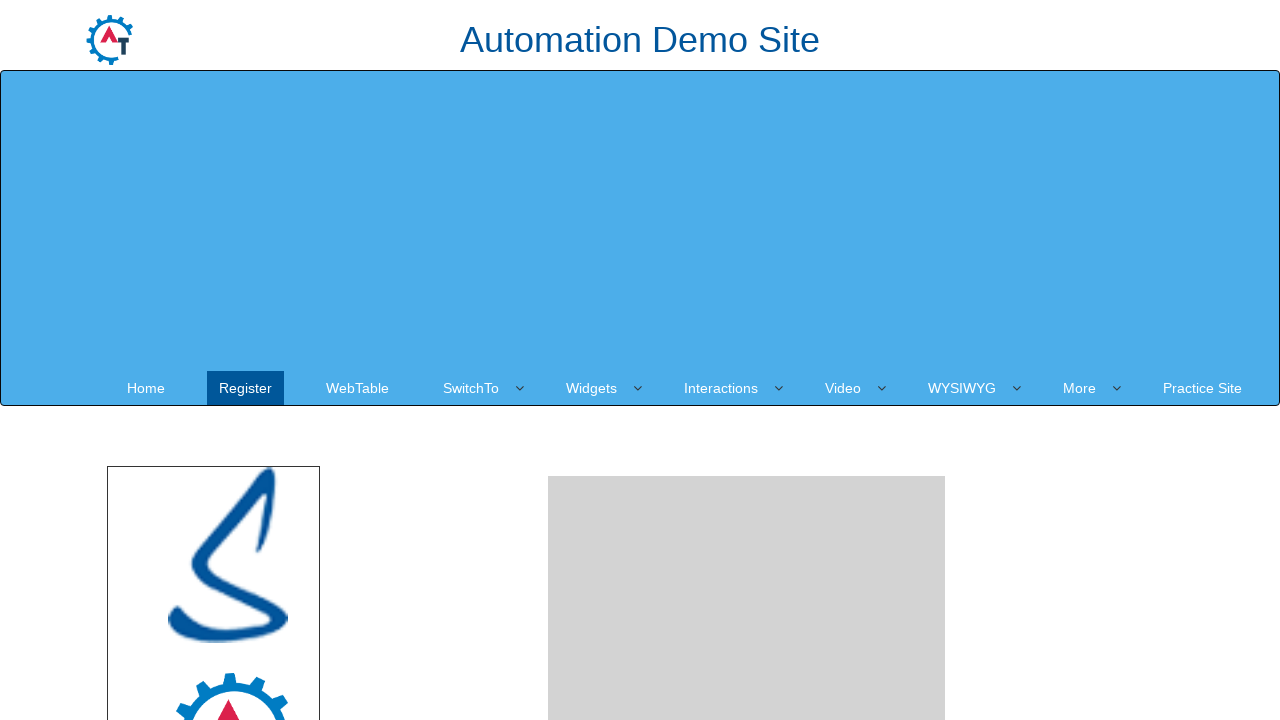

Located draggable element with id 'angular'
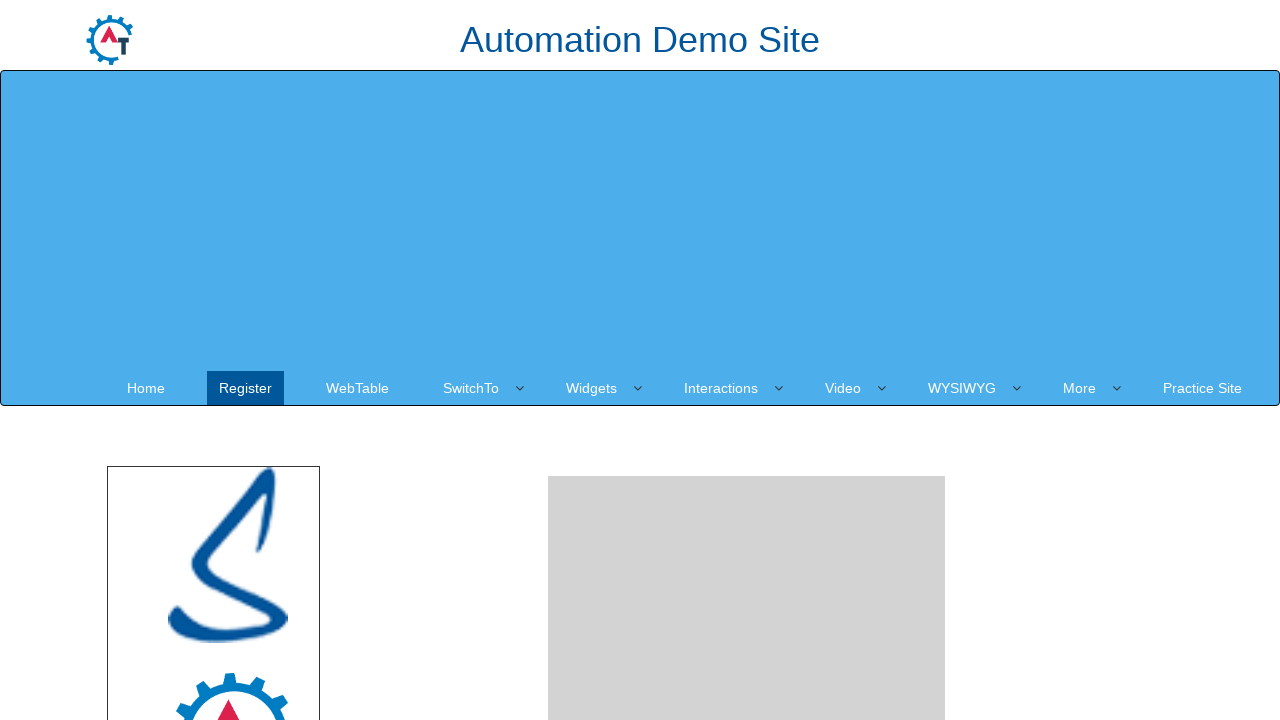

Located droppable area with id 'droparea'
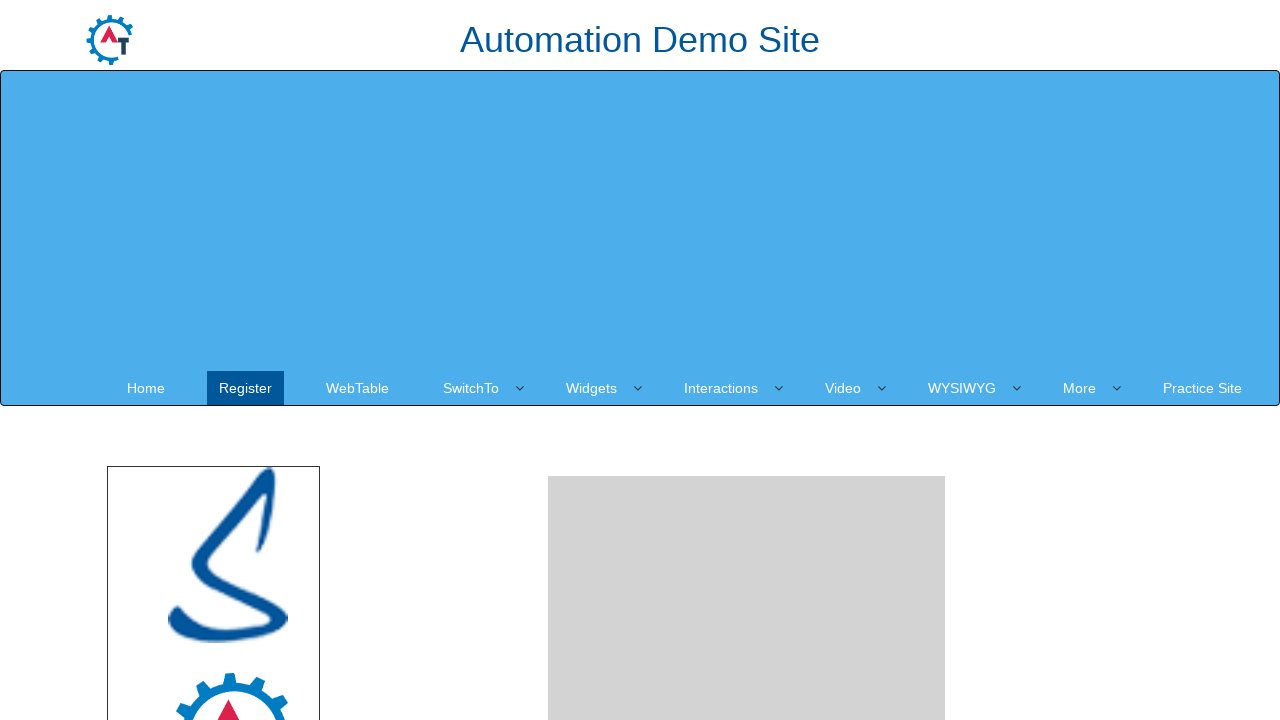

Dragged angular element to drop area at (747, 481)
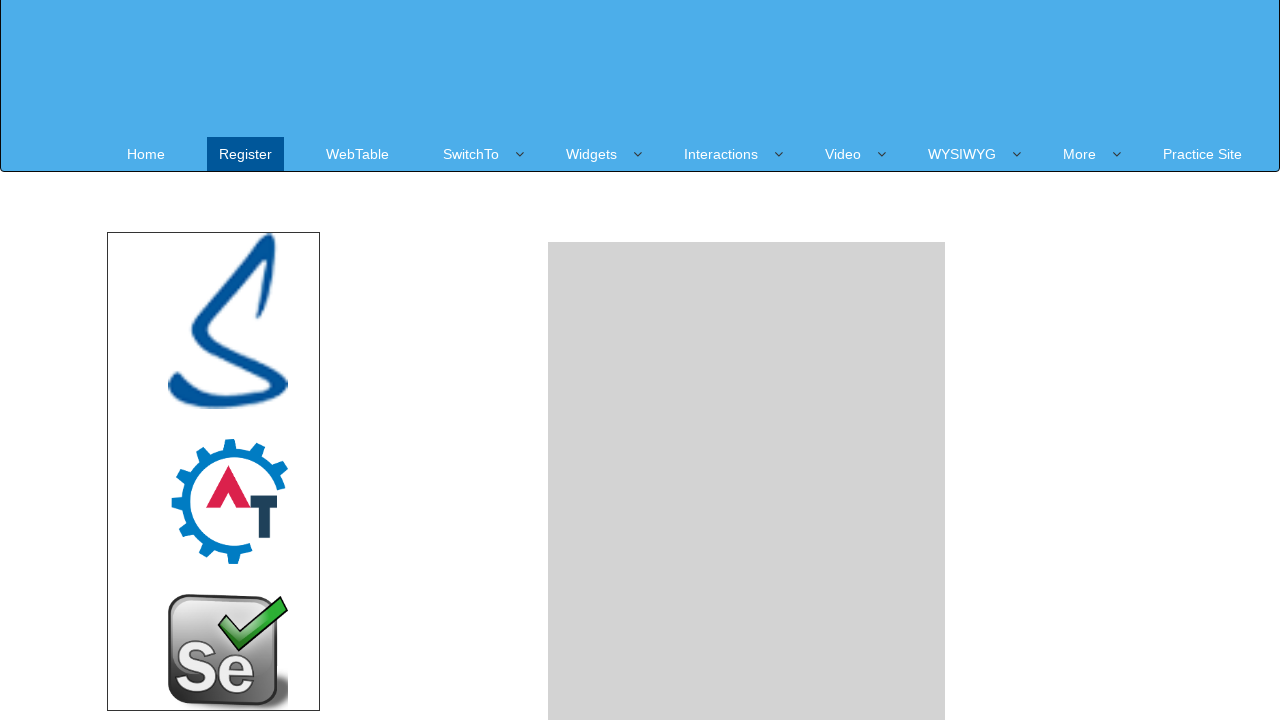

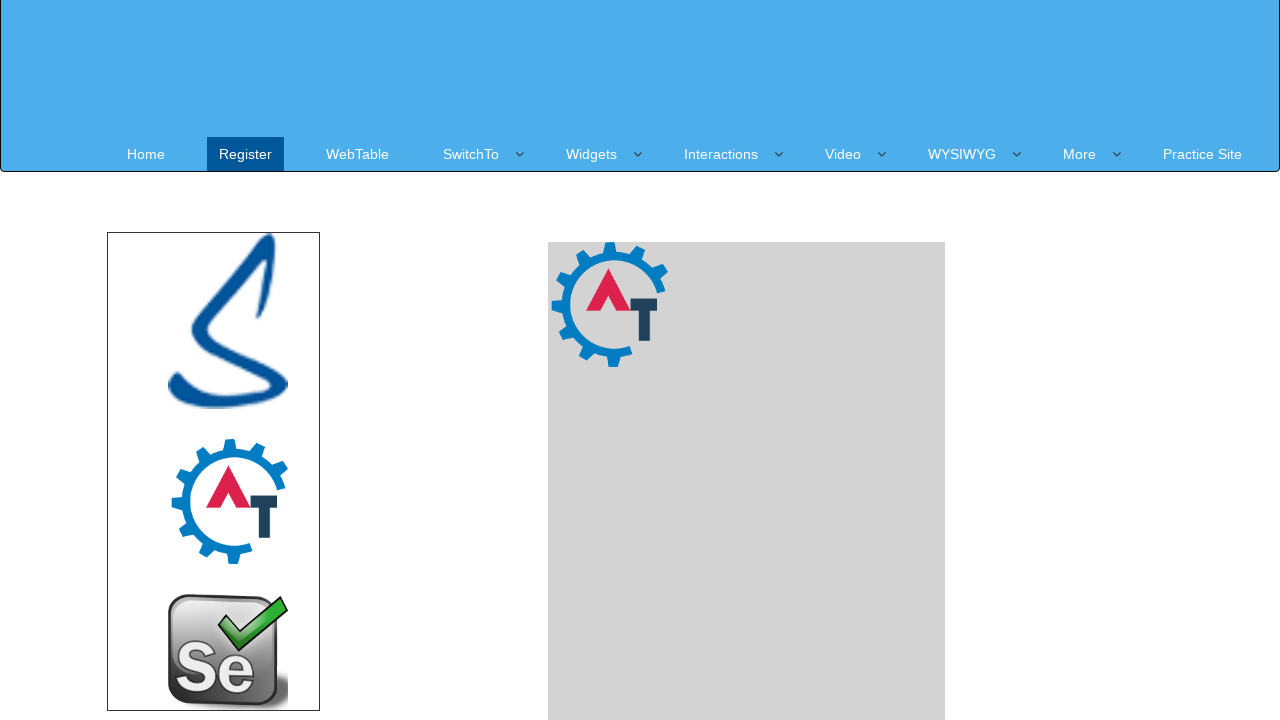